Tests that clicking an article card leads to a detail page with a Visit button that has an external HTTP link

Starting URL: https://relay.prototyp.digital/category/illustration

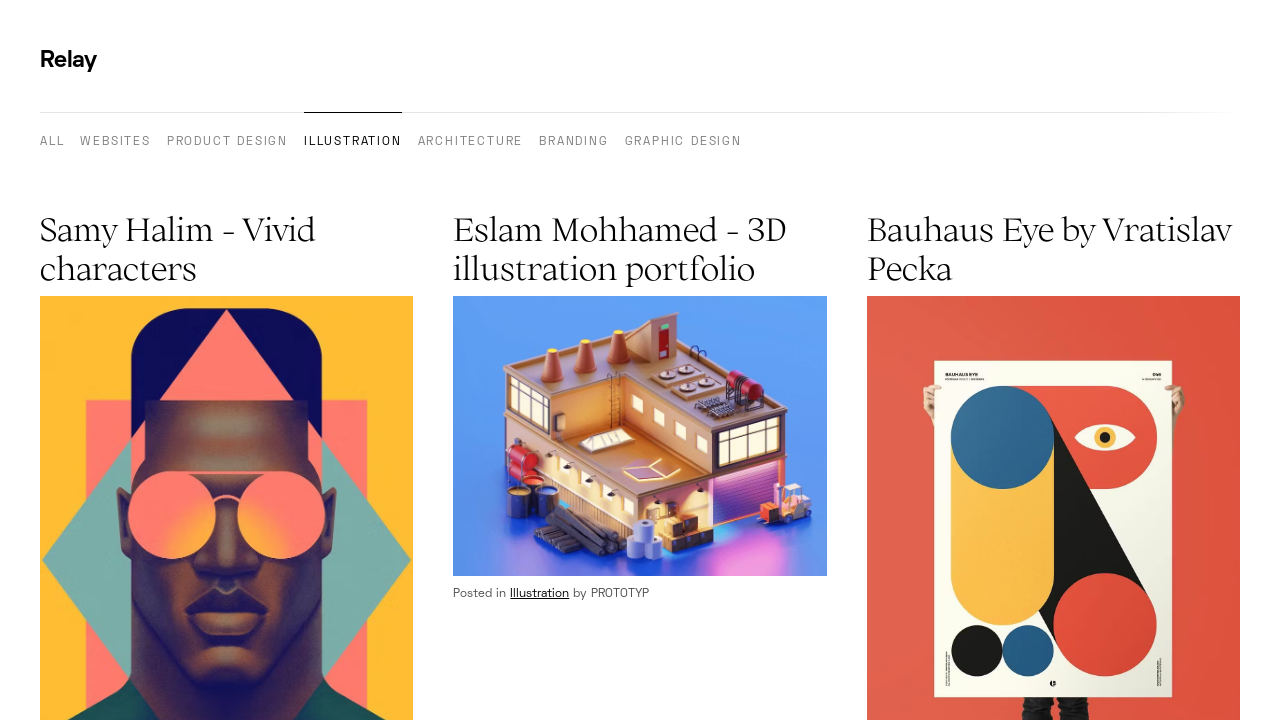

Clicked on first article image to open detail page at (227, 457) on article img >> nth=0
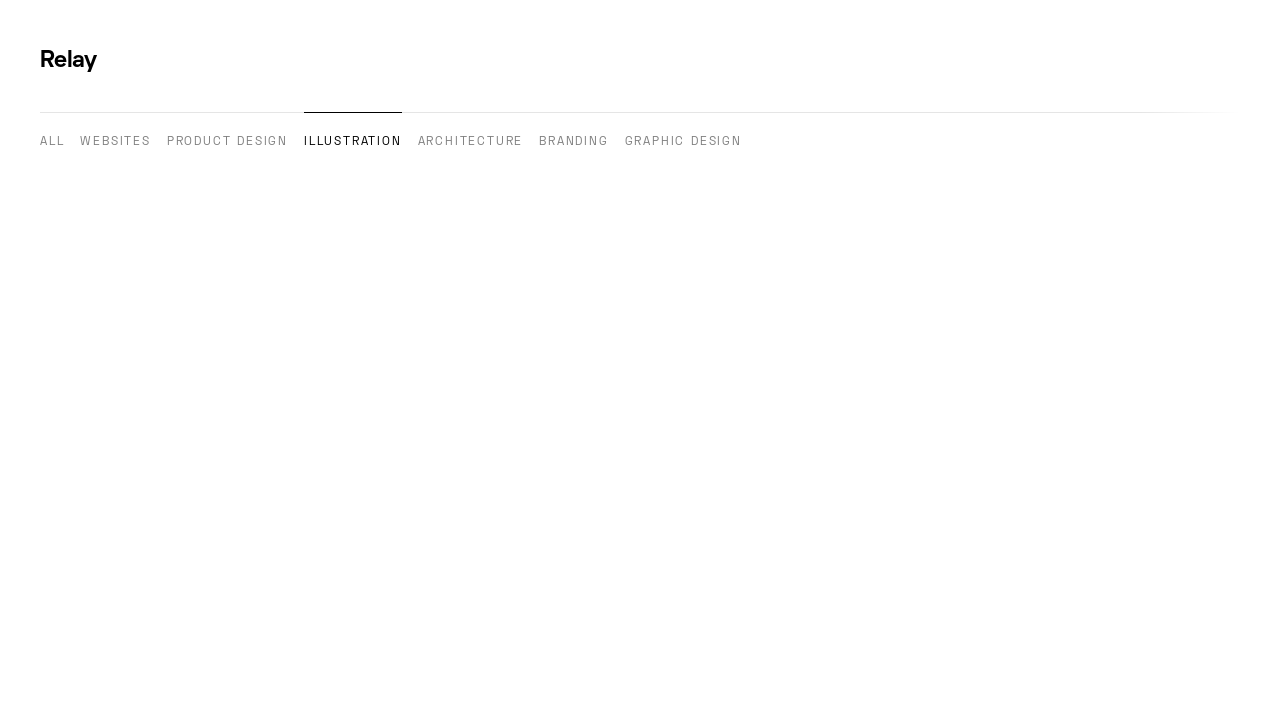

Detail page loaded with article URL pattern
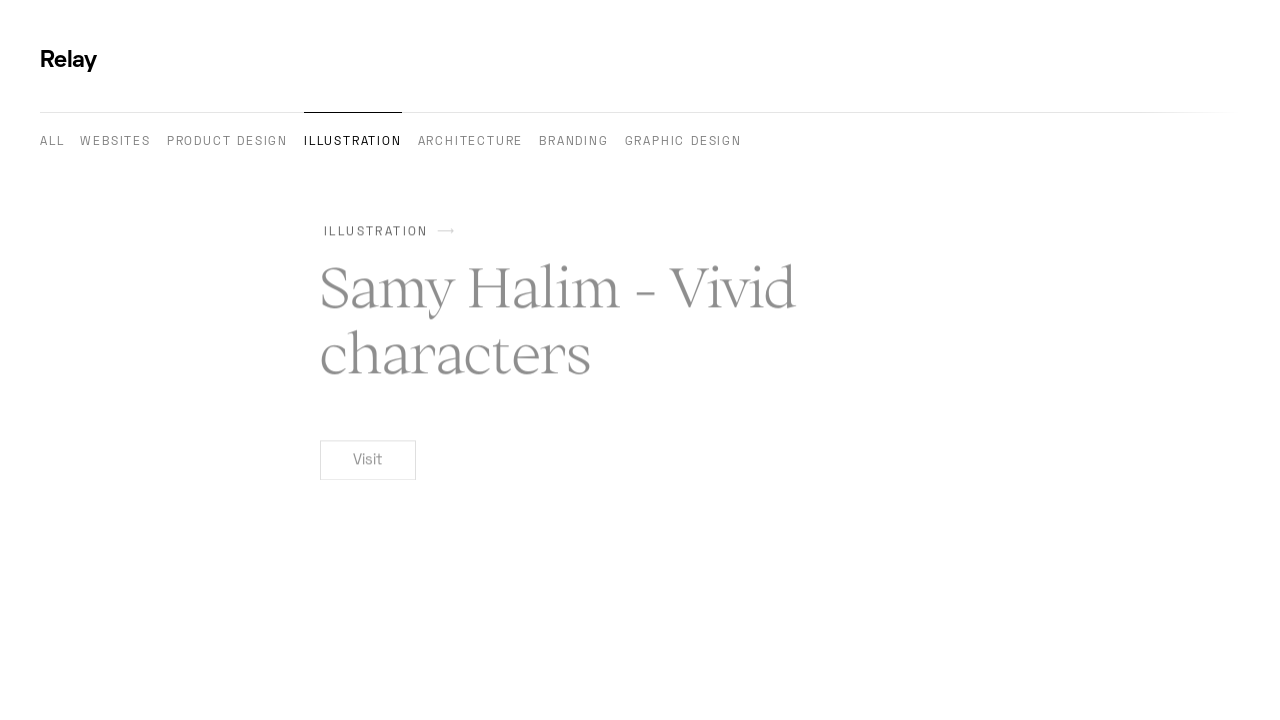

Located Visit button link on detail page
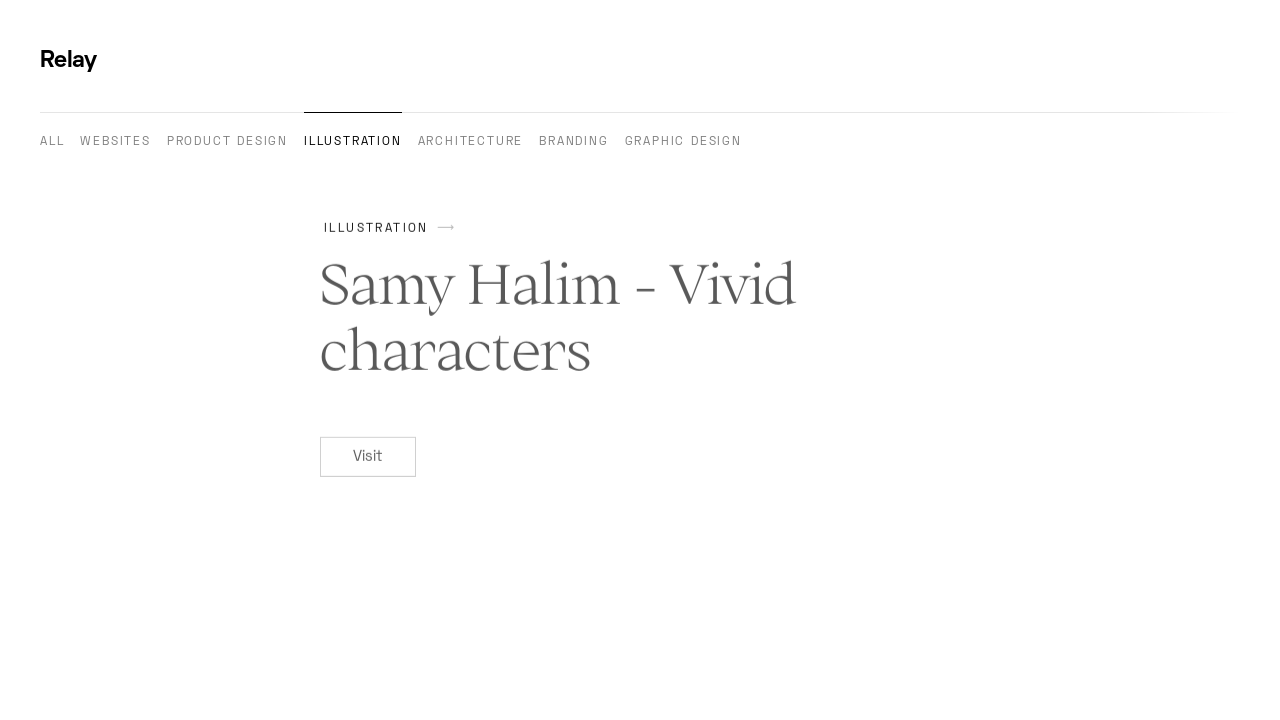

Visit button is visible and ready to interact with
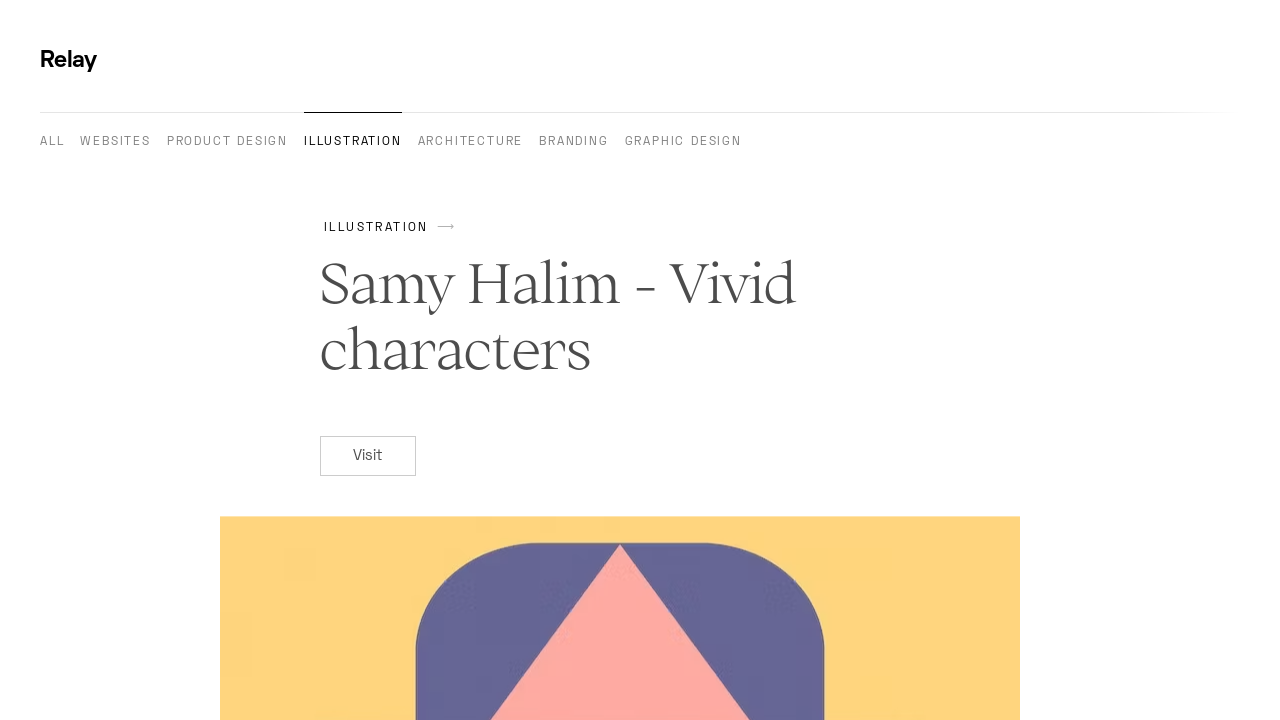

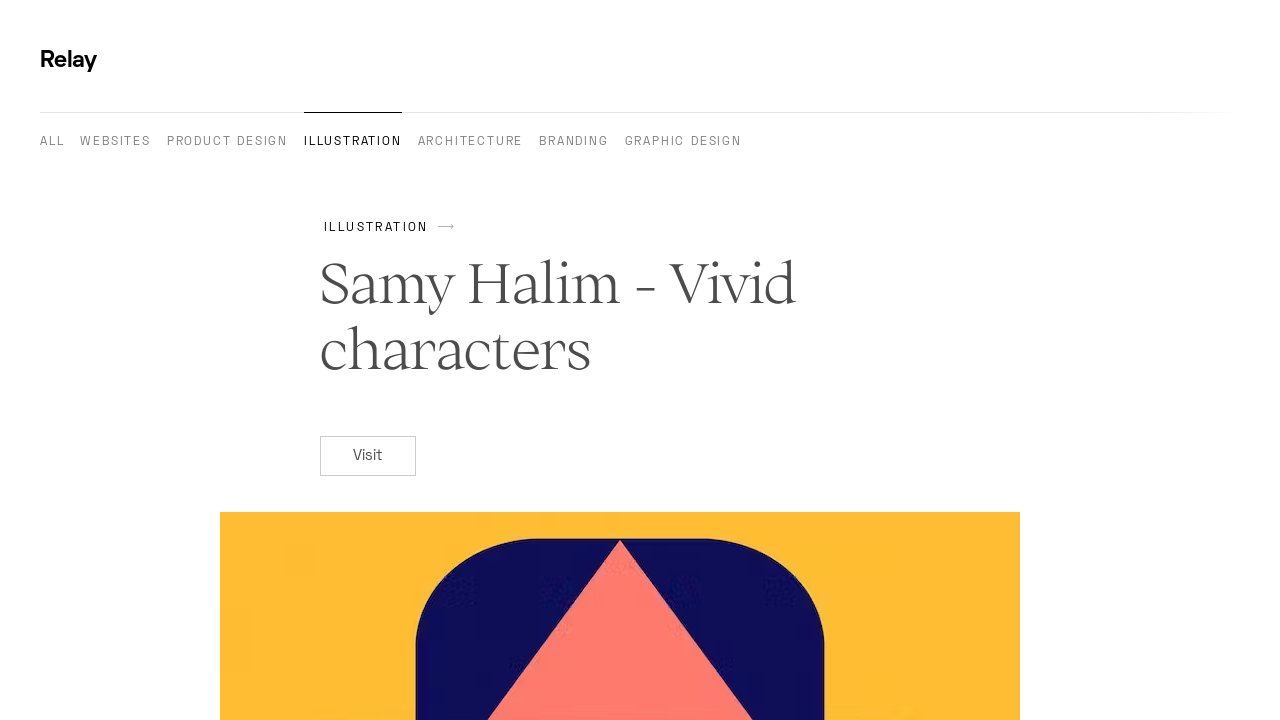